Tests double-click and right-click button interactions on the DemoQA buttons page, verifying that the corresponding messages appear after each action.

Starting URL: https://demoqa.com/buttons

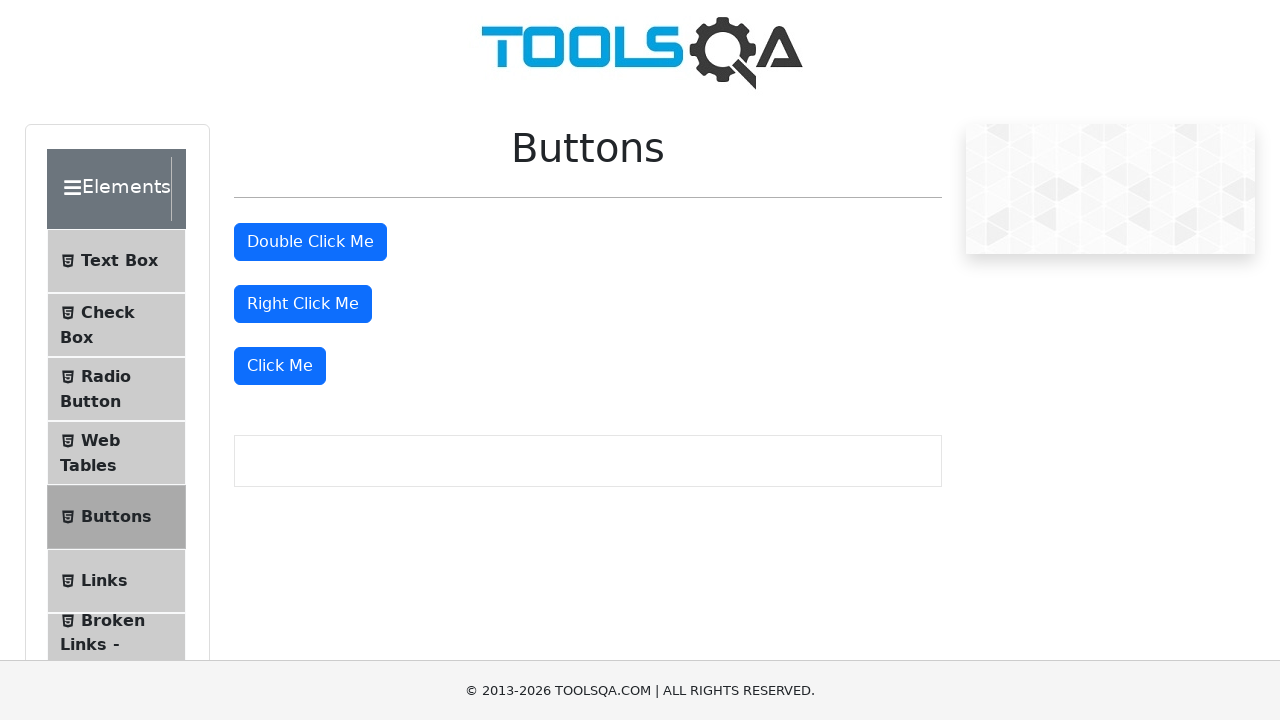

Double-clicked the double click button at (310, 242) on #doubleClickBtn
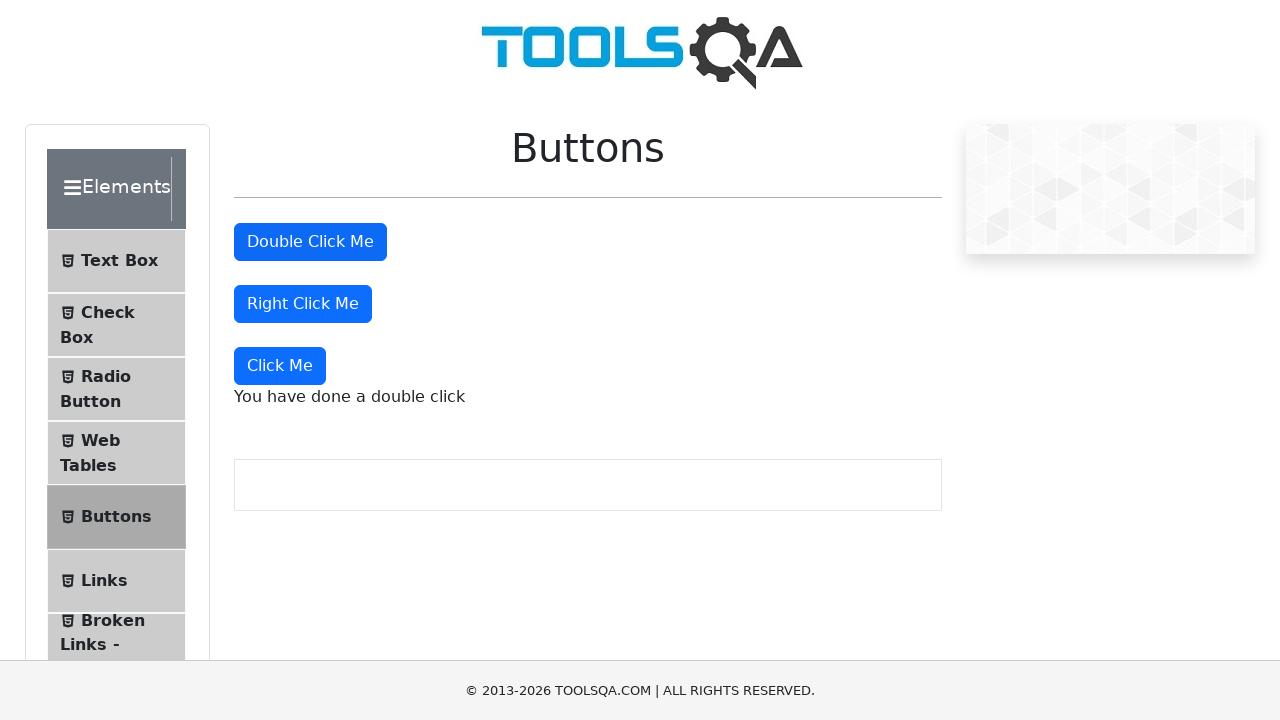

Double click message appeared
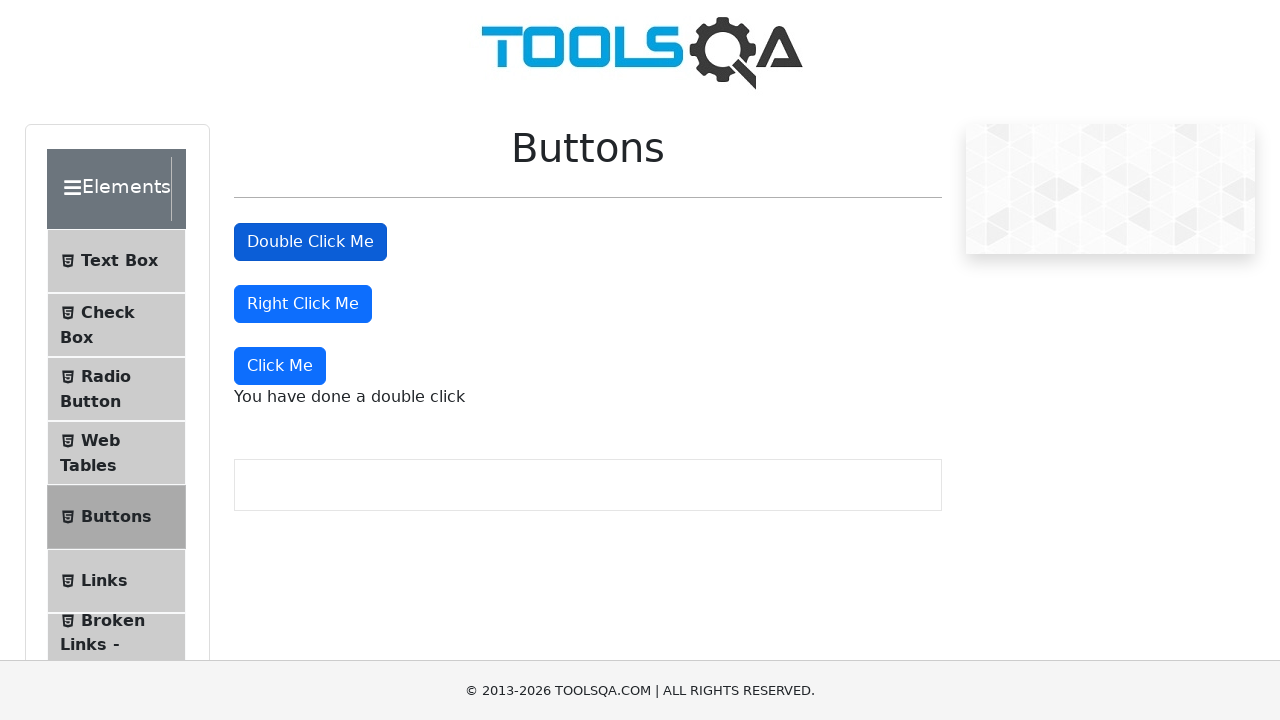

Right-clicked the right click button at (303, 304) on #rightClickBtn
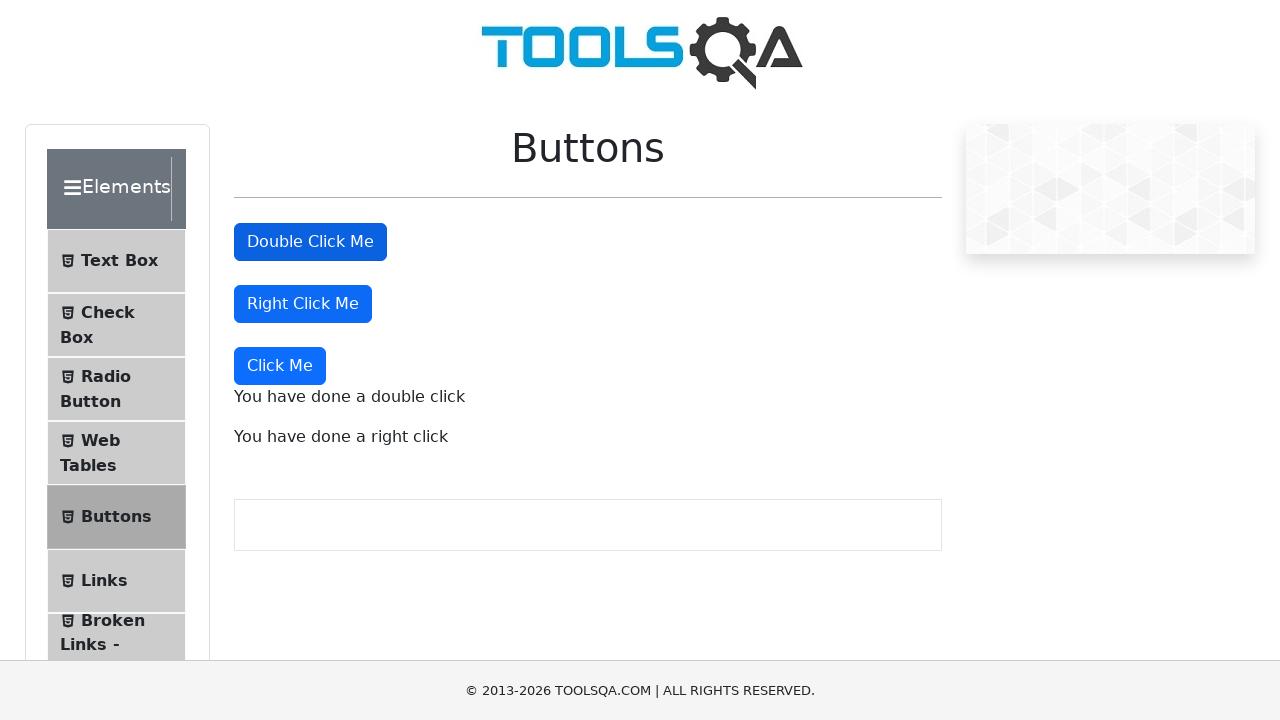

Right click message appeared
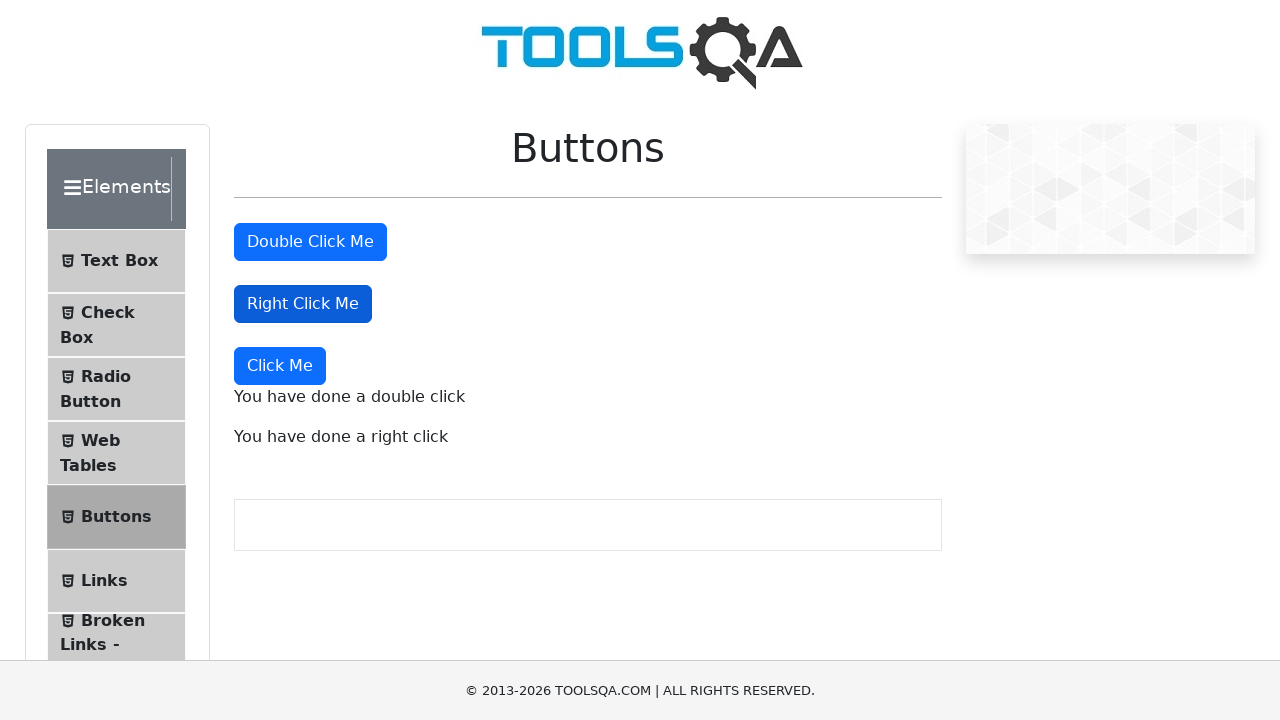

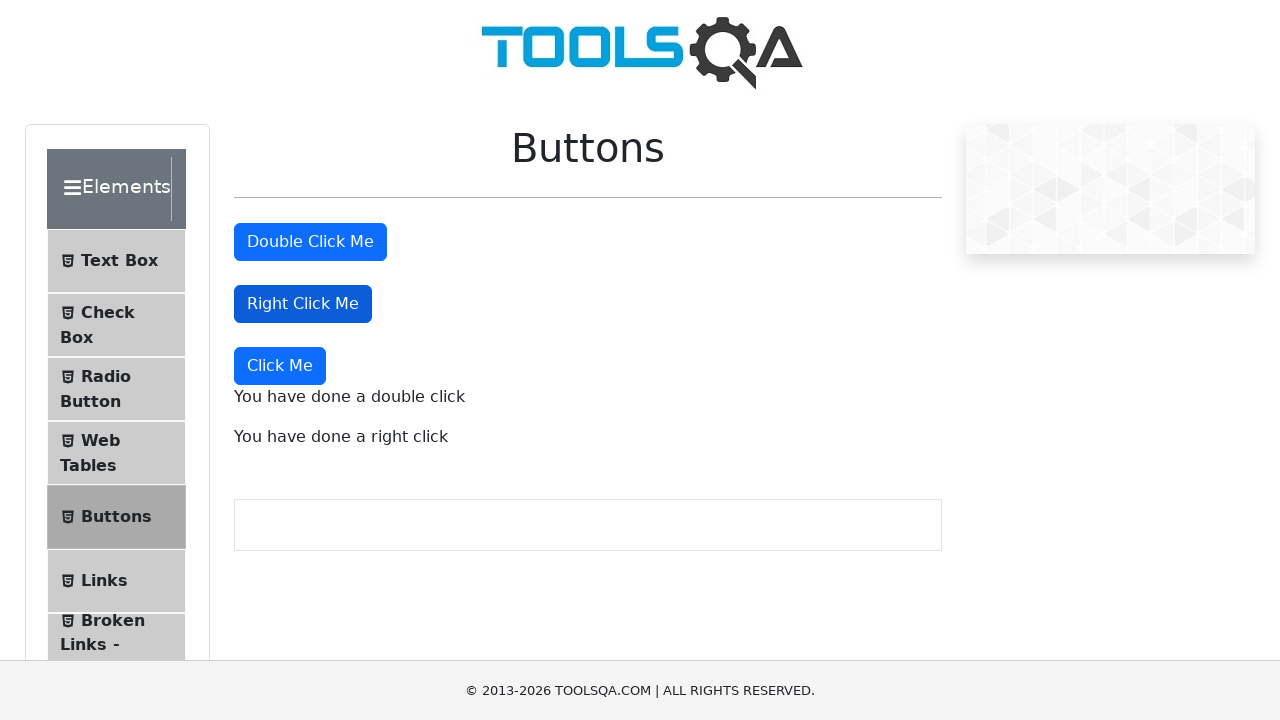